Tests static dropdown functionality by selecting currency options using three different methods: by index, by visible text, and by value.

Starting URL: https://rahulshettyacademy.com/dropdownsPractise/

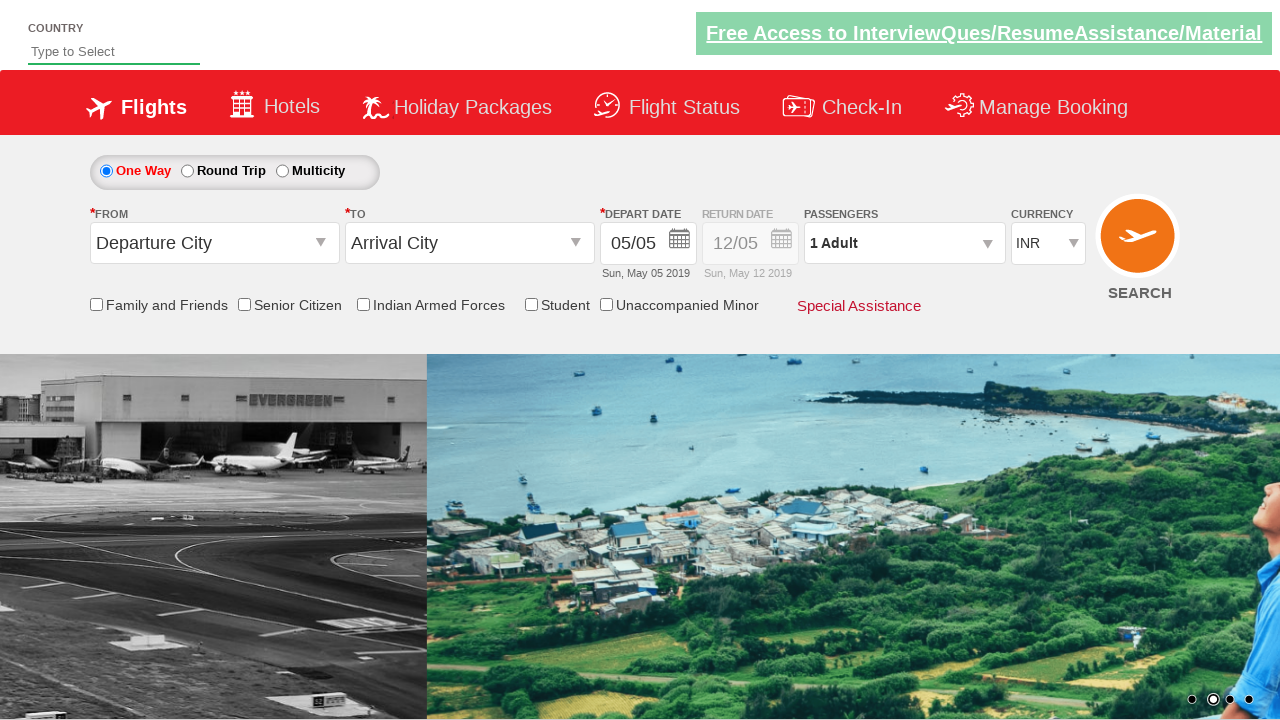

Selected currency dropdown option by index 2 (third option) on #ctl00_mainContent_DropDownListCurrency
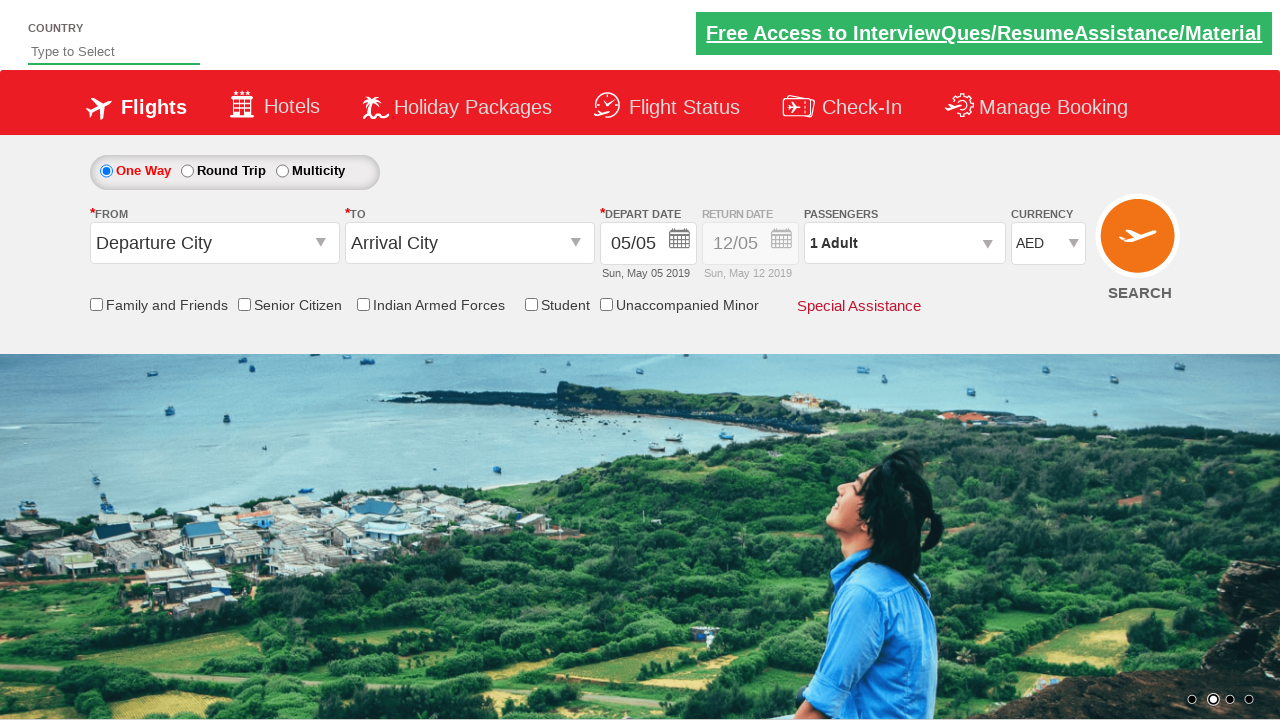

Selected currency dropdown option by visible text 'USD' on #ctl00_mainContent_DropDownListCurrency
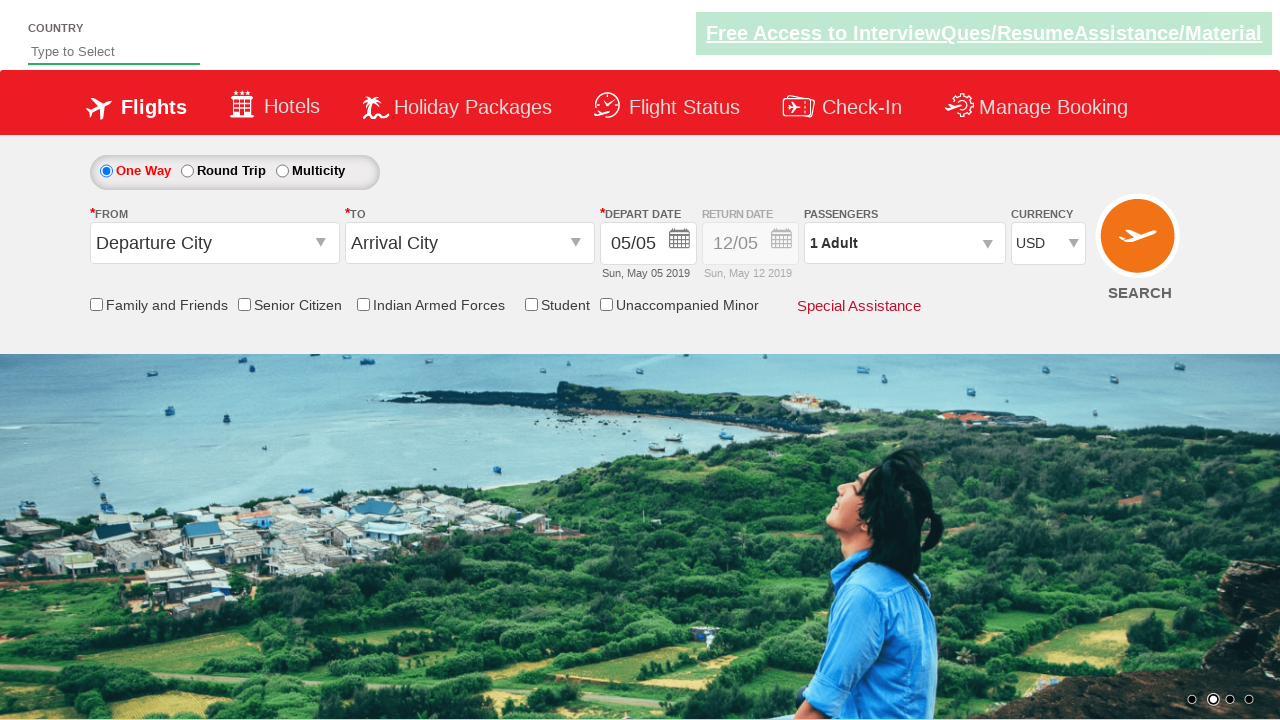

Selected currency dropdown option by value 'INR' on #ctl00_mainContent_DropDownListCurrency
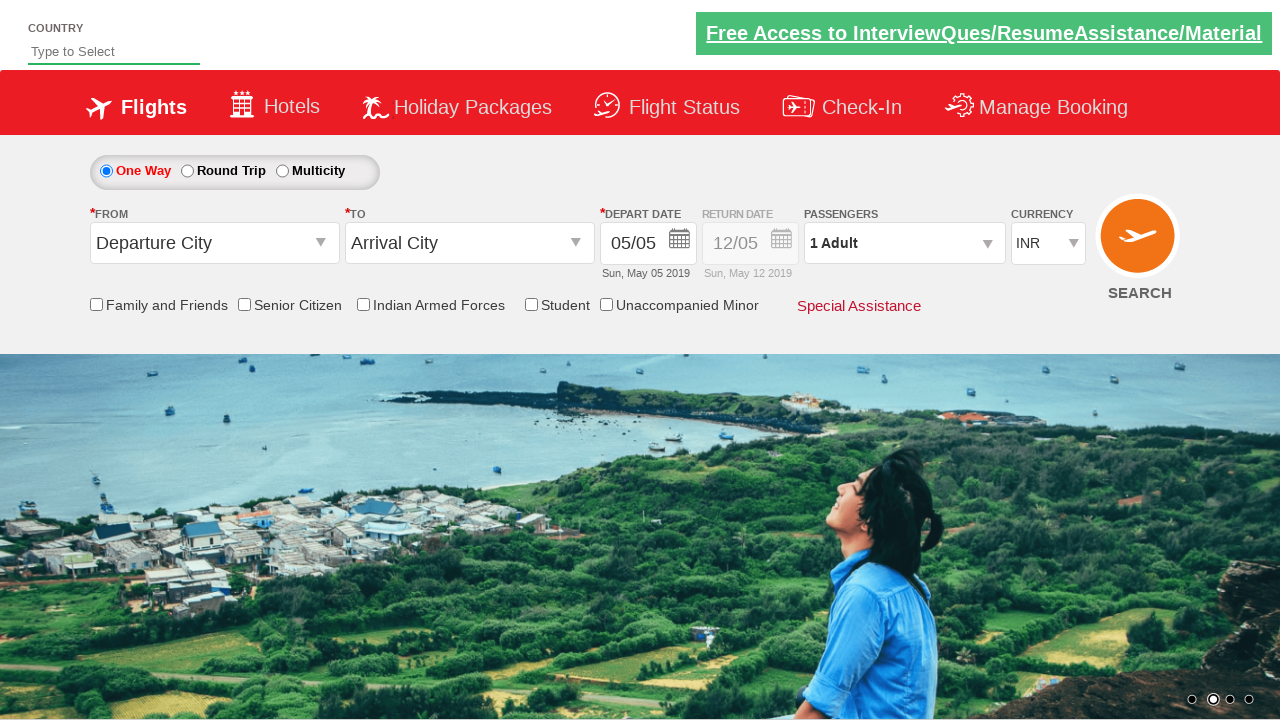

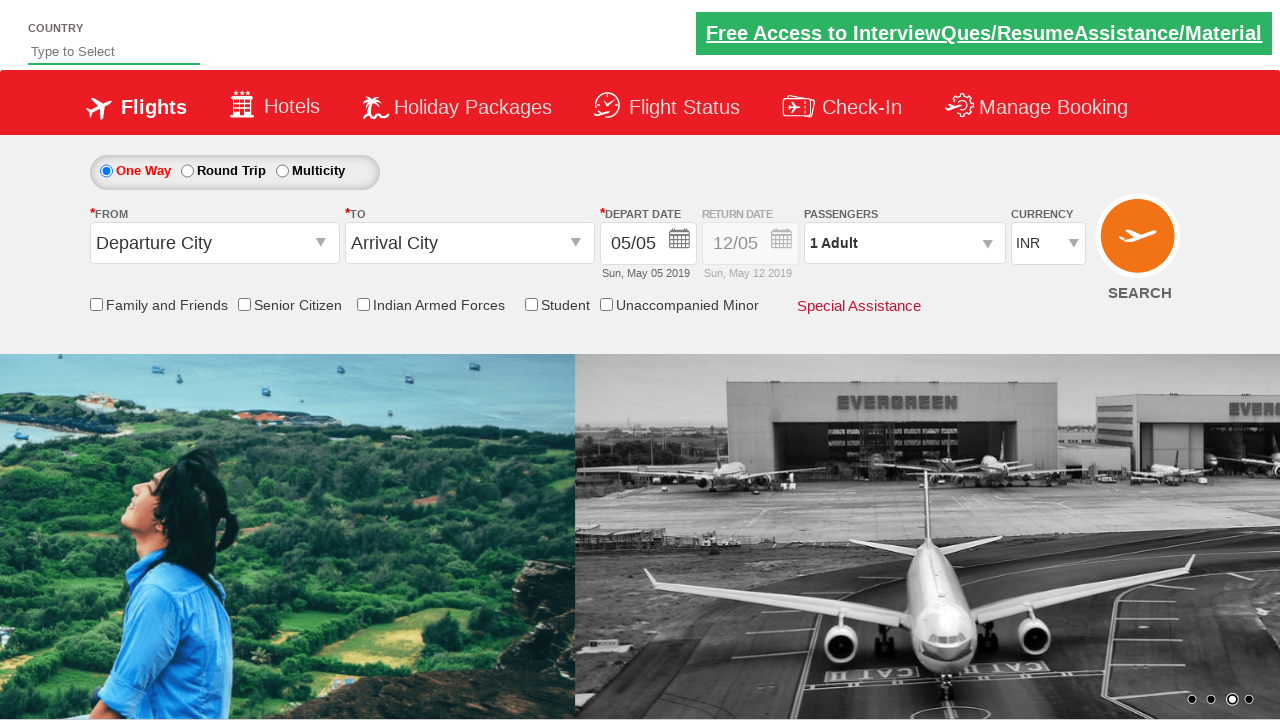